Fills out the text box form with name, email, current address, and permanent address, then submits and verifies the entered data is displayed in the output section

Starting URL: https://demoqa.com/text-box

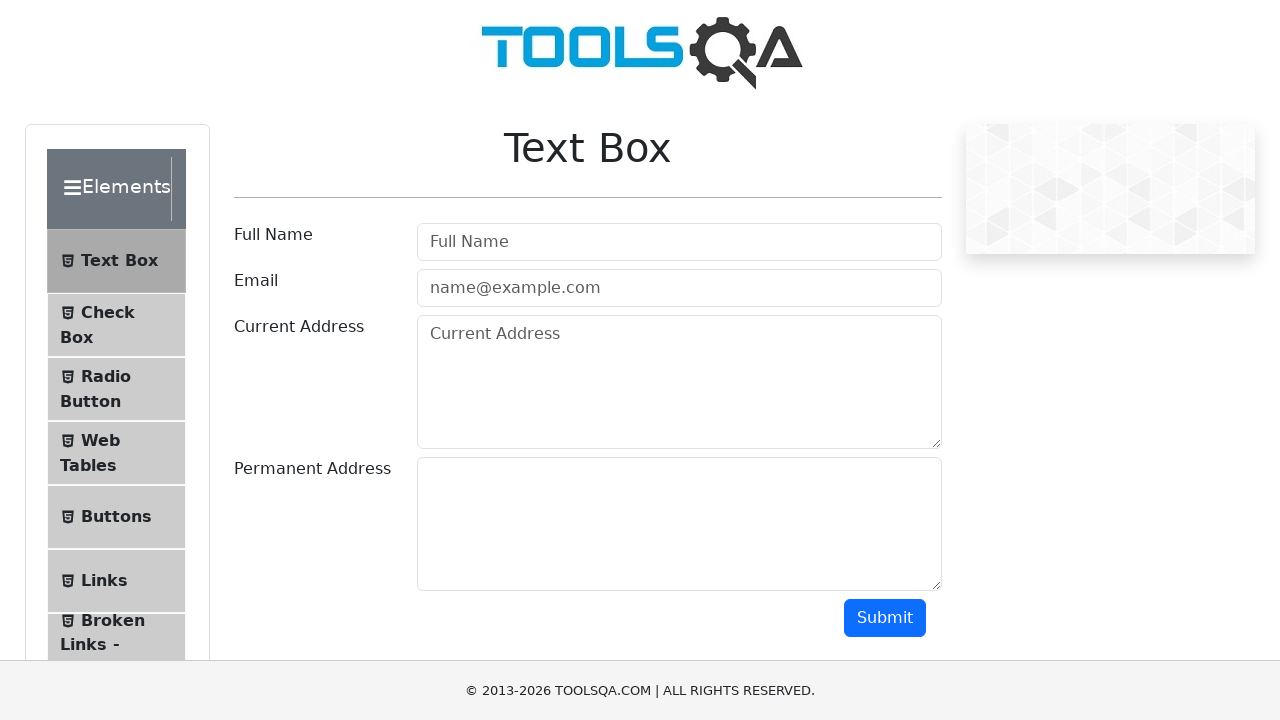

Filled Full Name field with 'Liudmyla Savinska' on #userName
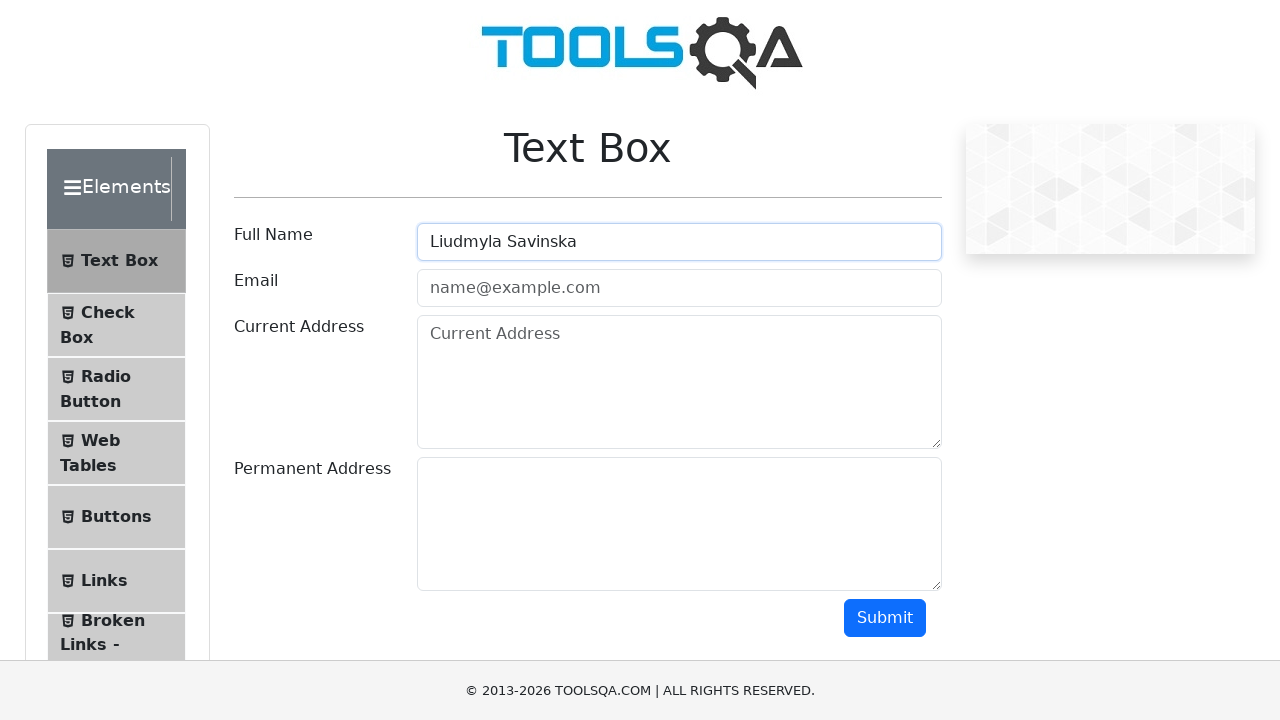

Filled Email field with 'liudatest@test.com' on #userEmail
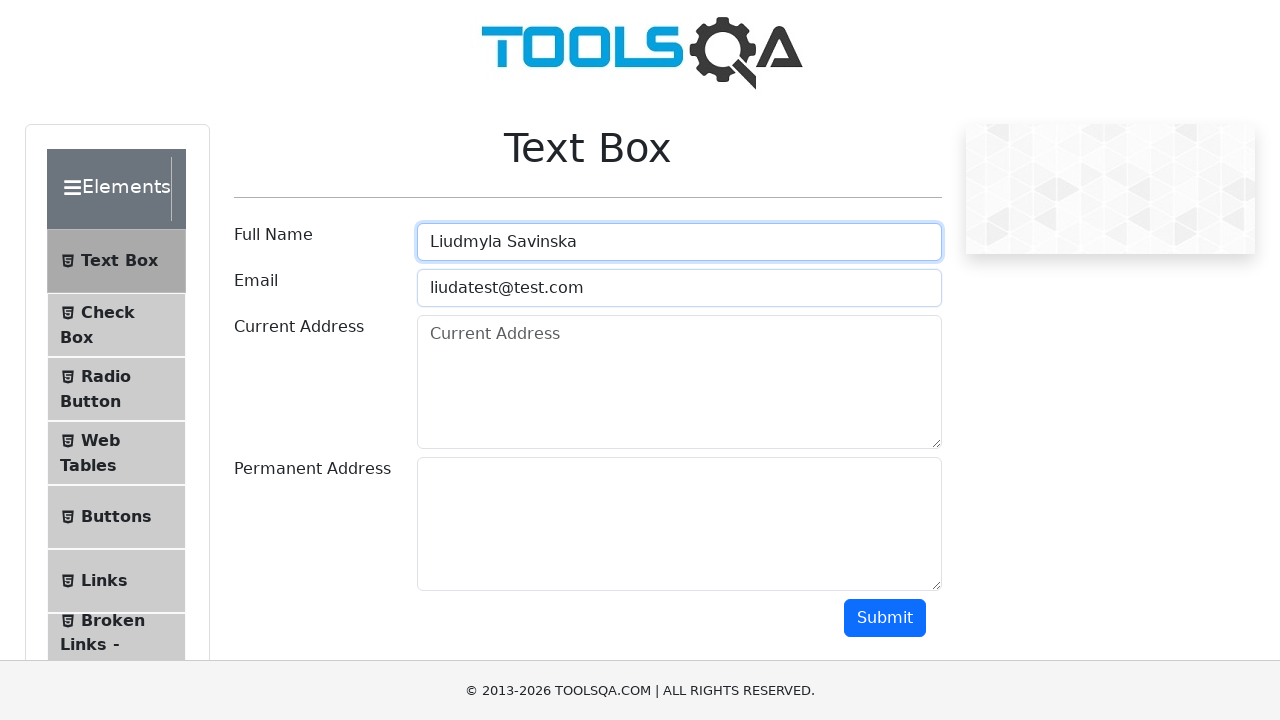

Filled Current Address field with '200 Crescent Ave, Covington, KY 41011, United States' on #currentAddress
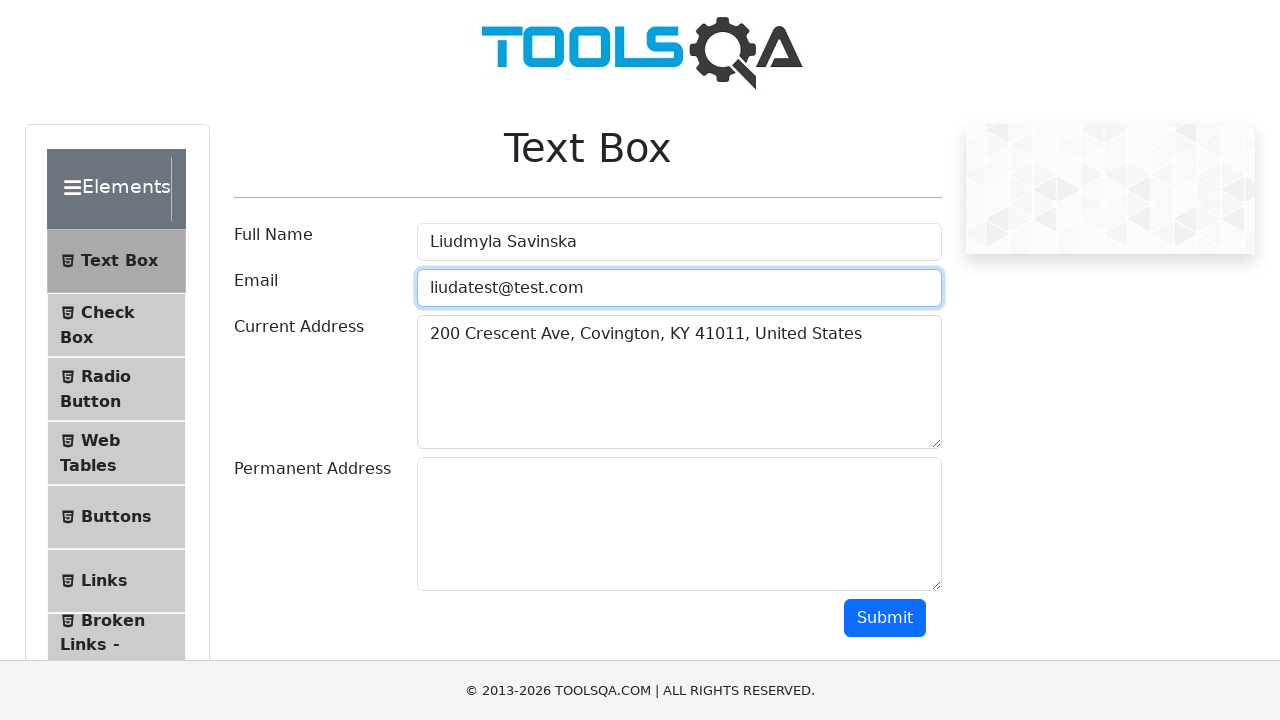

Filled Permanent Address field with '6834 Hollywood Blvd, Los Angeles, California 90028-6116' on //*[@id='permanentAddress']
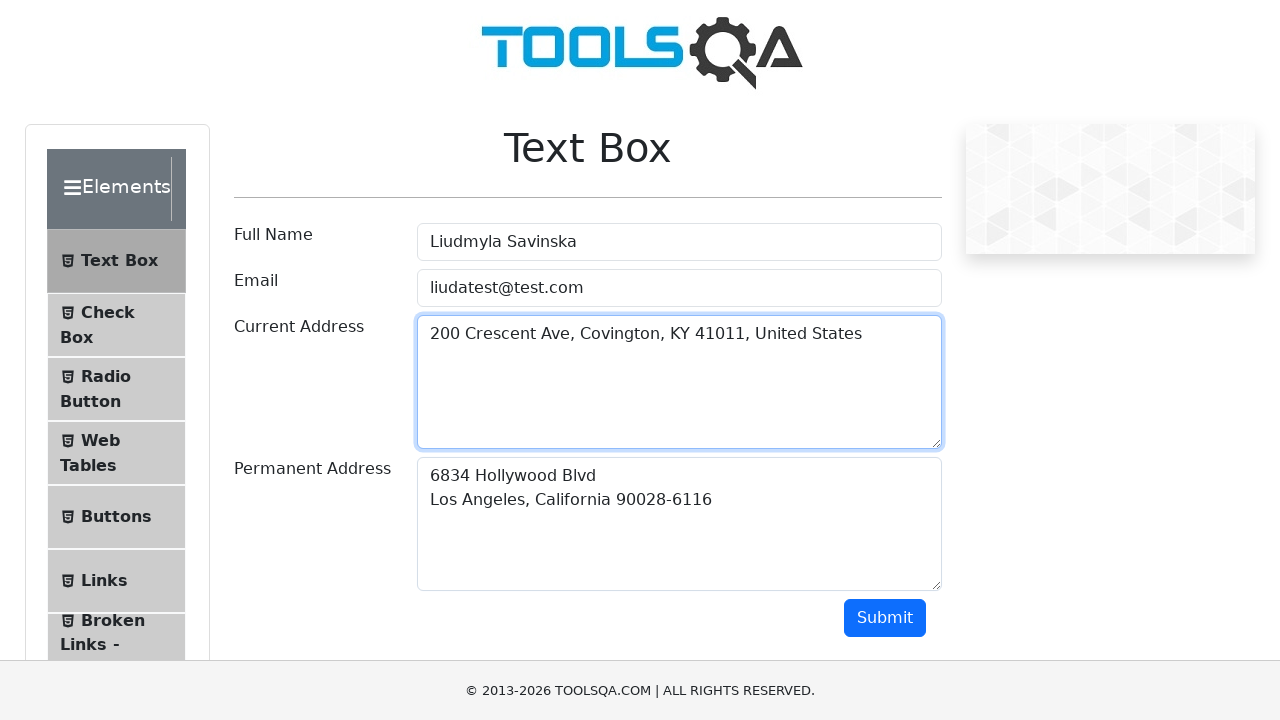

Clicked the Submit button at (885, 618) on internal:text="Submit"i
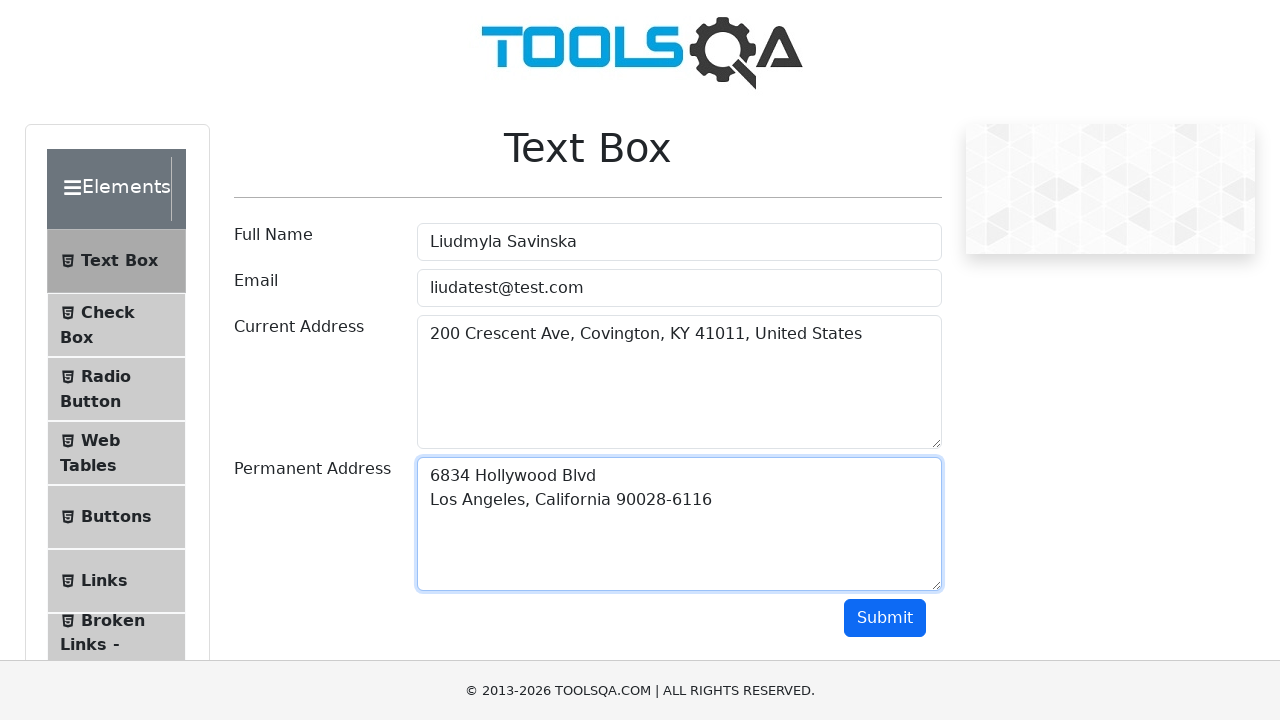

Output section appeared after form submission
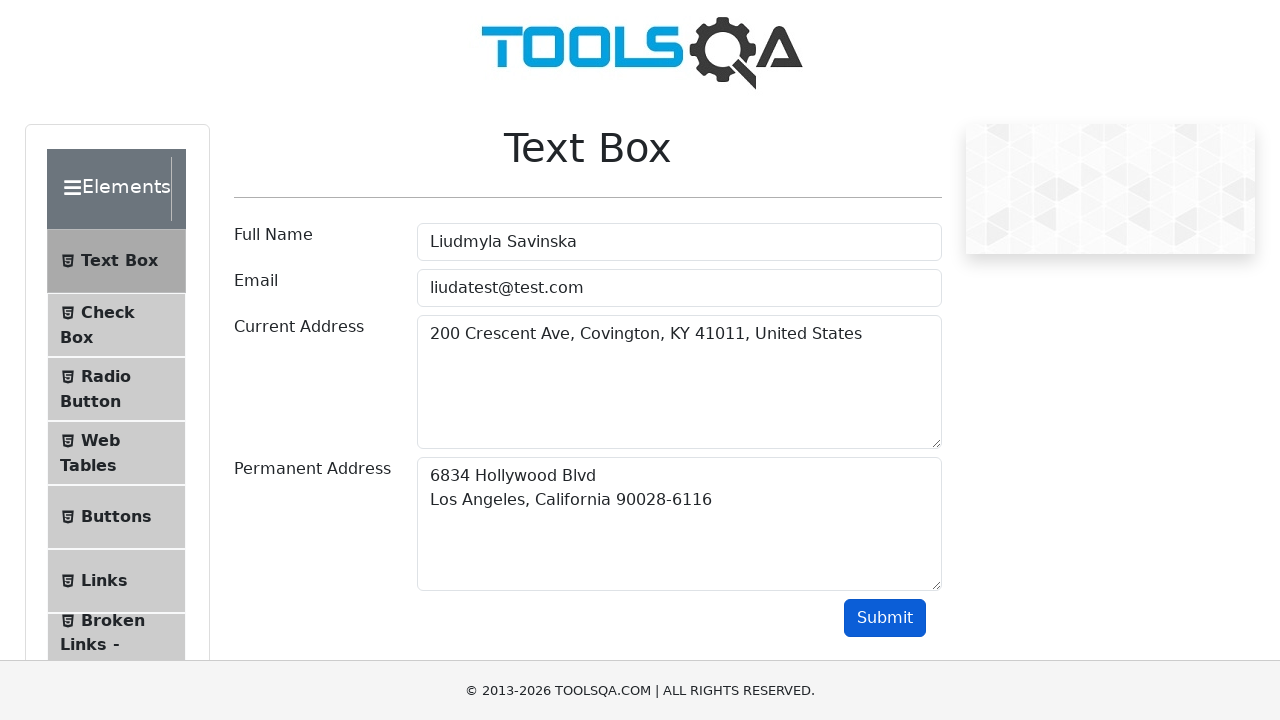

Retrieved output text content from the results section
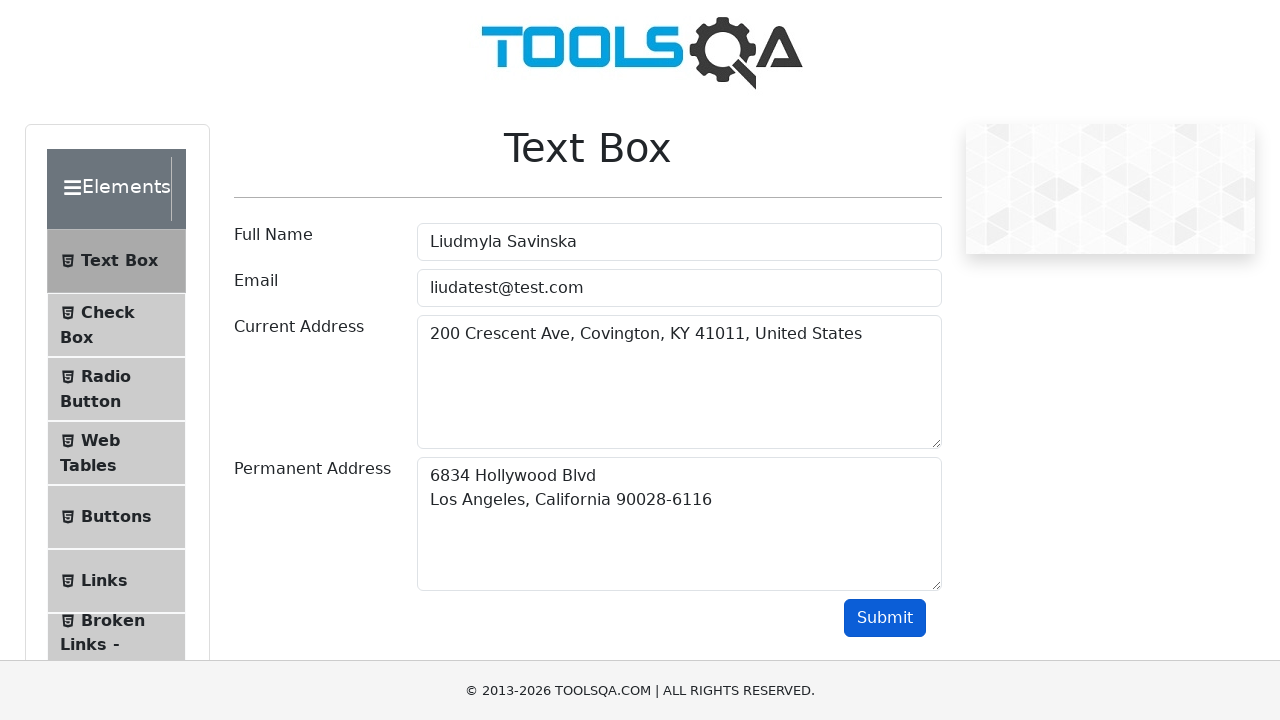

Verified that output text is not None
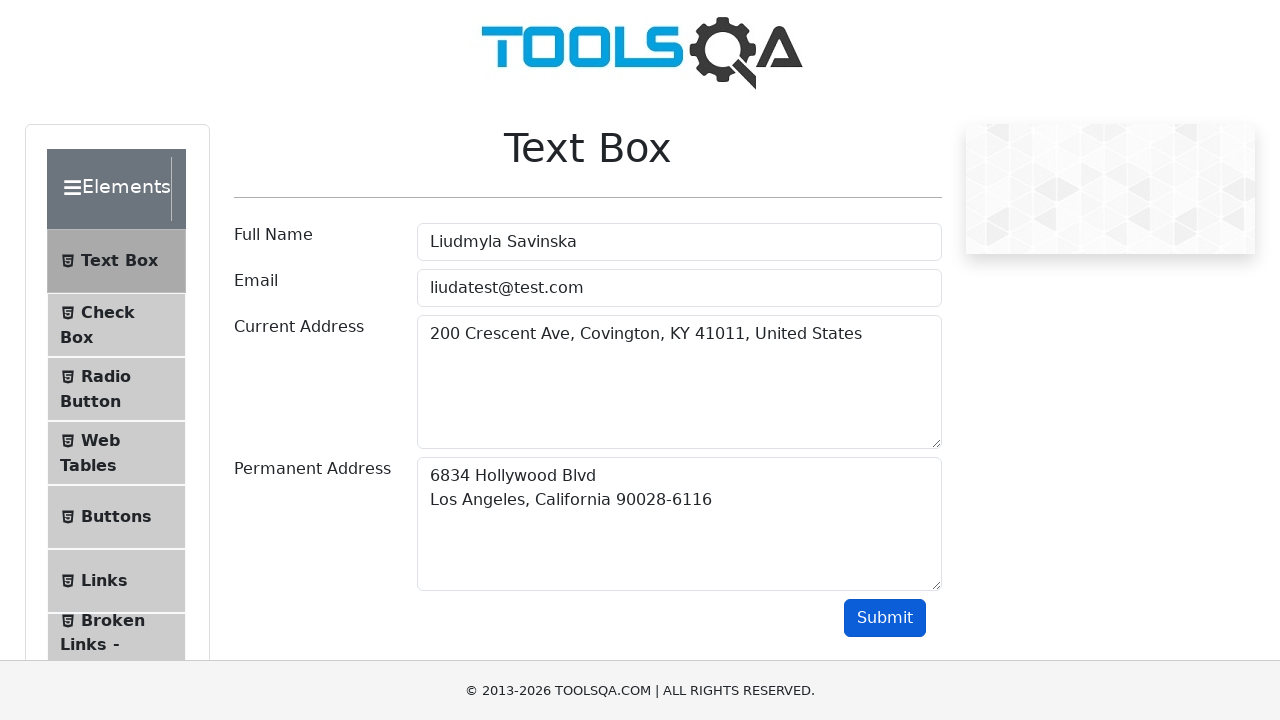

Verified that 'Liudmyla Savinska' is displayed in the output
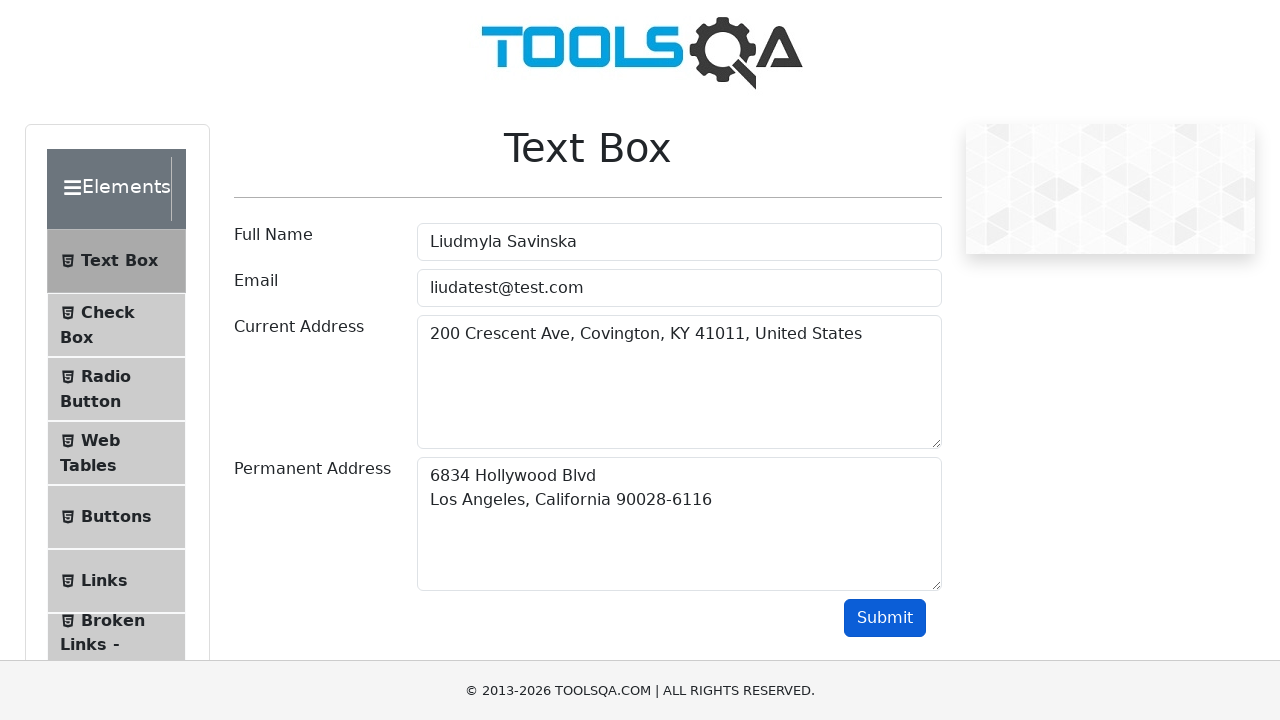

Verified that 'liudatest@test.com' is displayed in the output
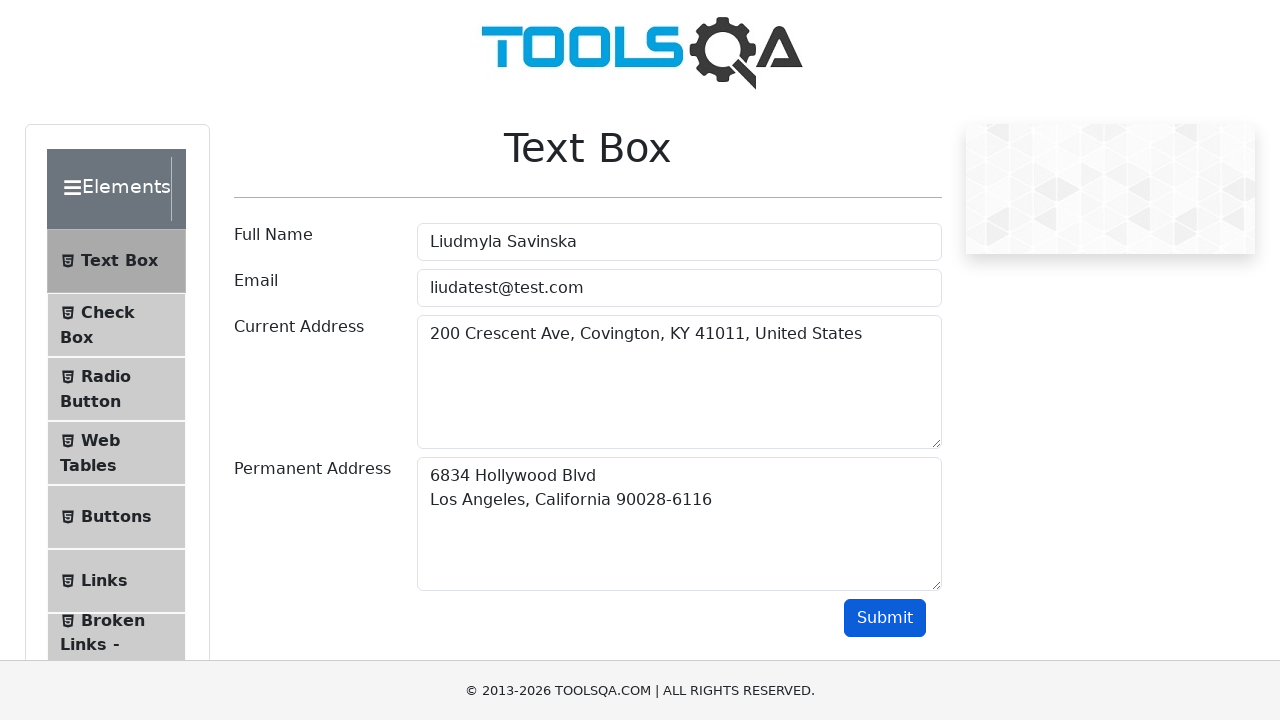

Verified that current address '200 Crescent Ave, Covington, KY 41011, United States' is displayed in the output
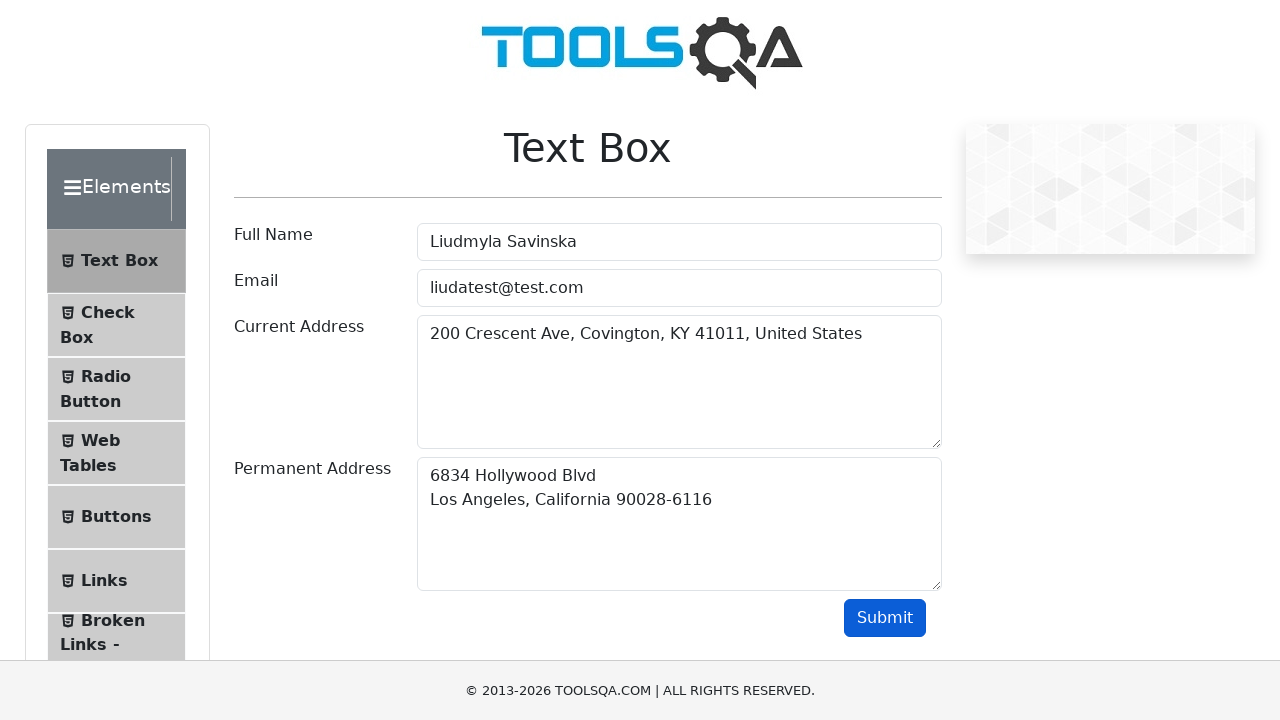

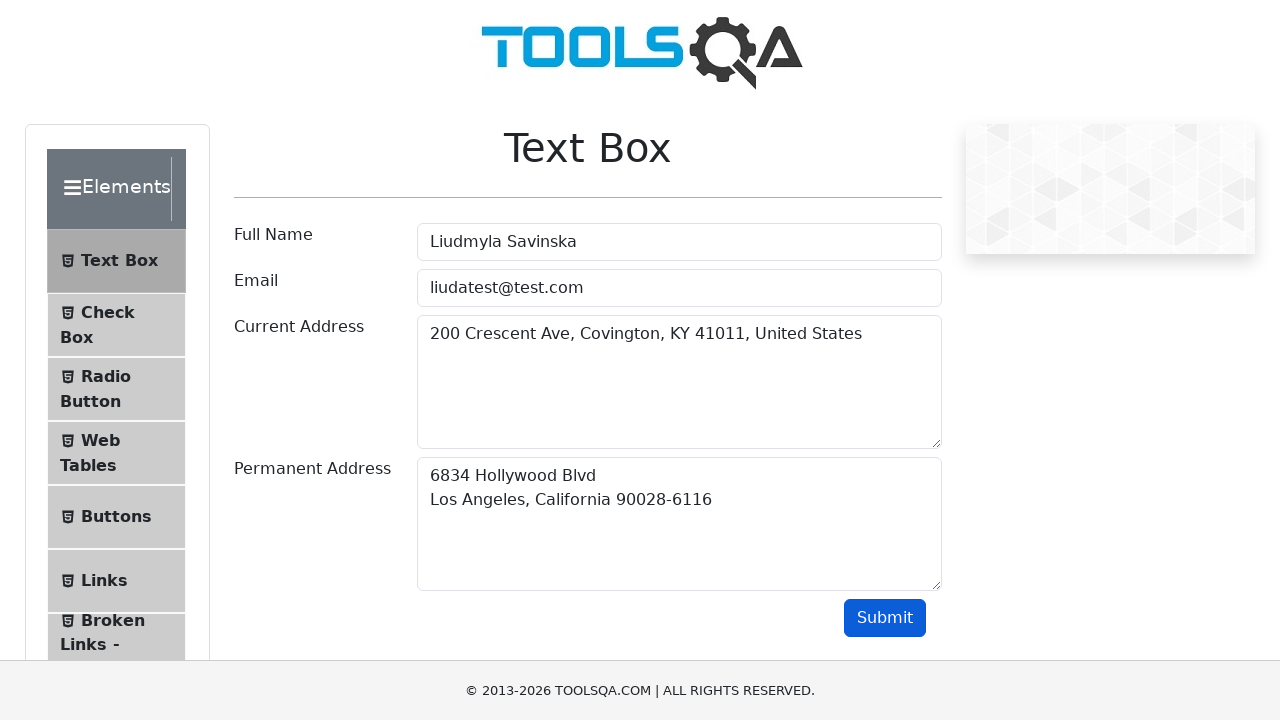